Tests checkbox functionality by navigating to a checkboxes page, locating all checkbox elements, and verifying their checked/selected states using both attribute lookup and is_selected methods.

Starting URL: http://the-internet.herokuapp.com/checkboxes

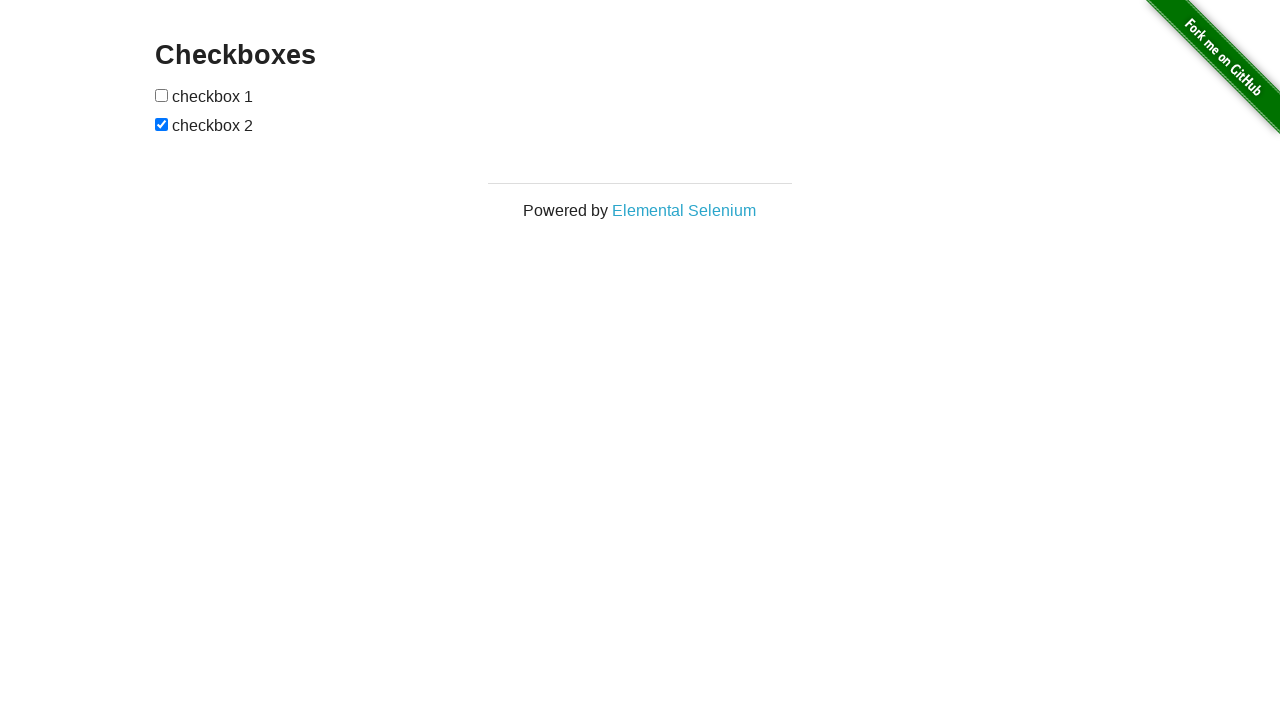

Waited for checkboxes to be present on the page
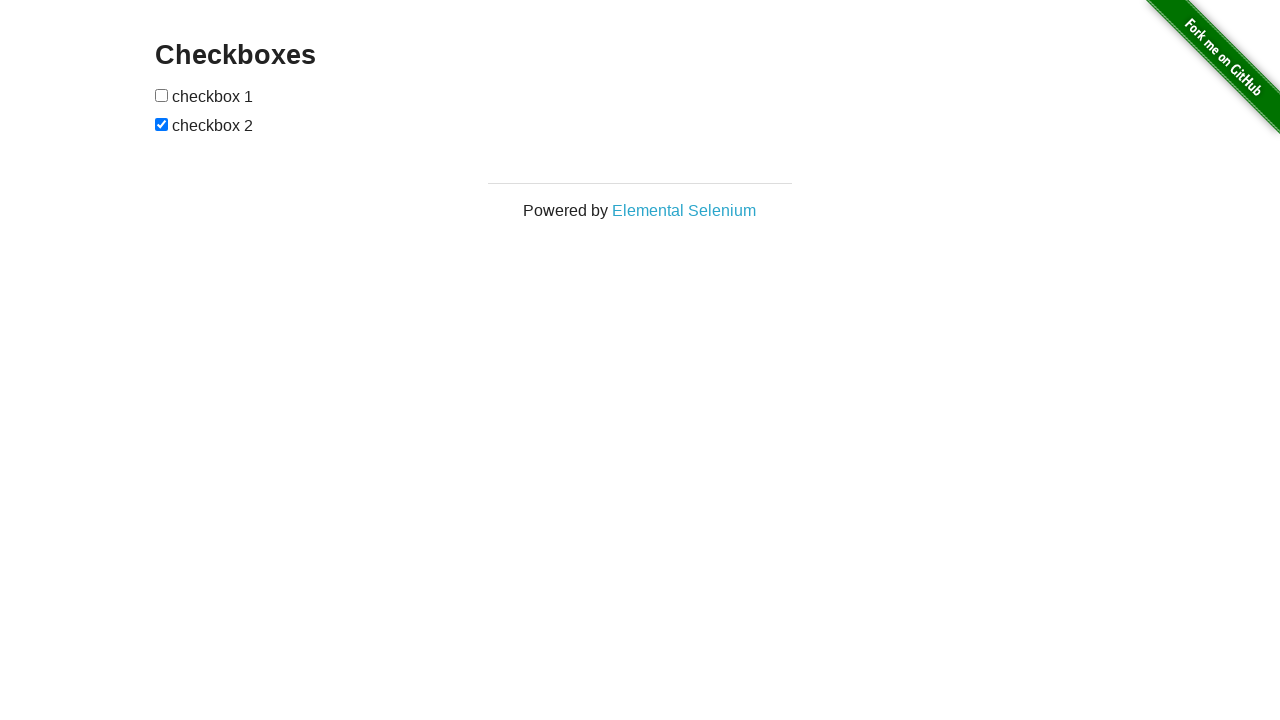

Located all checkbox elements on the page
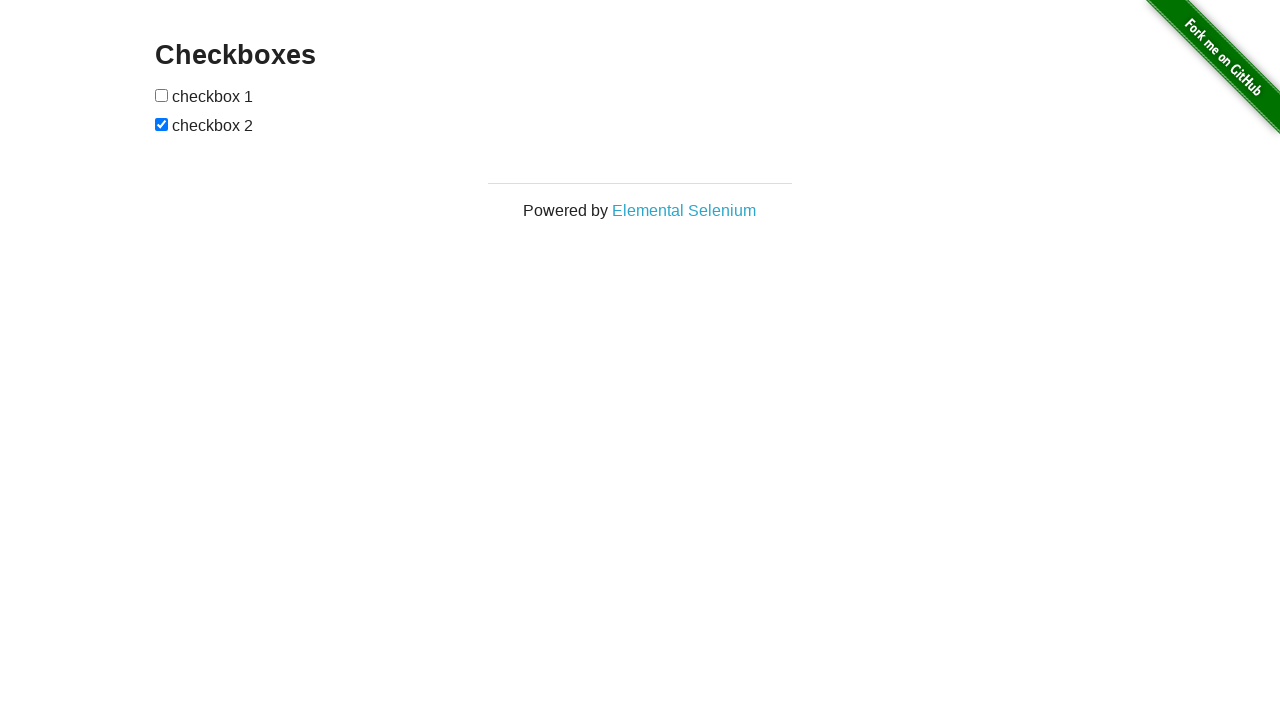

Verified that the second checkbox is checked
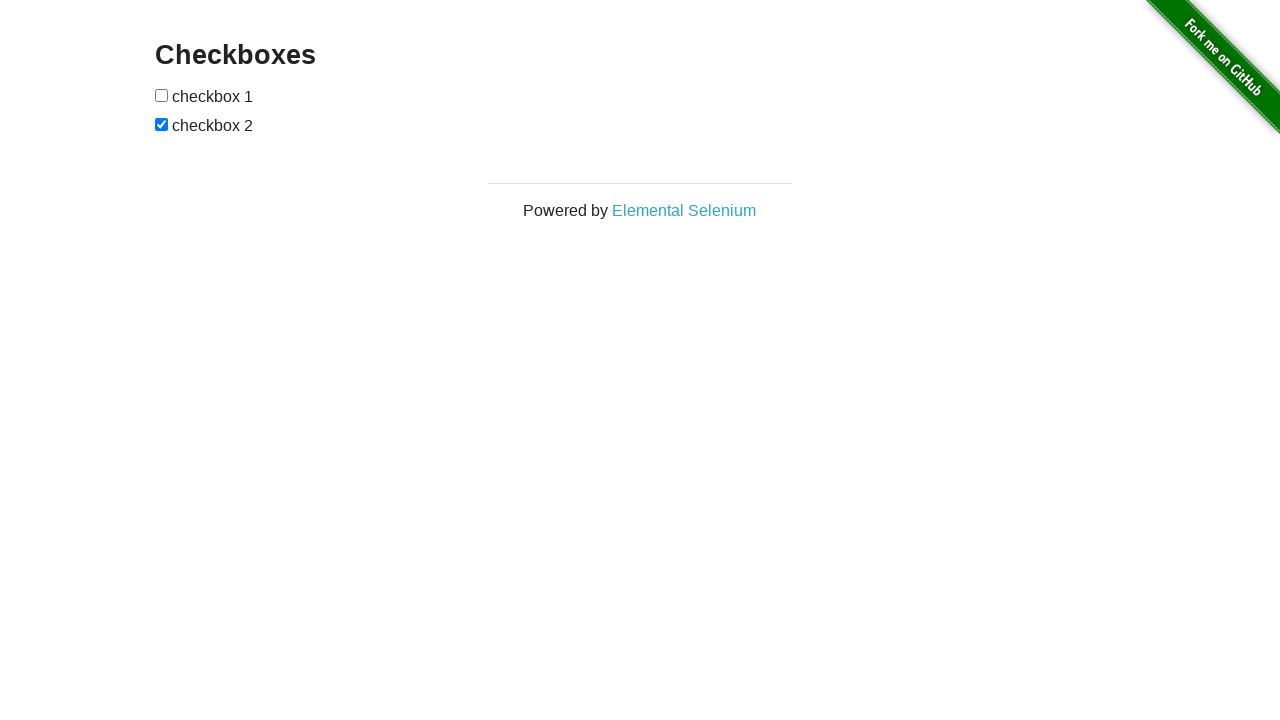

Verified that the first checkbox is not checked
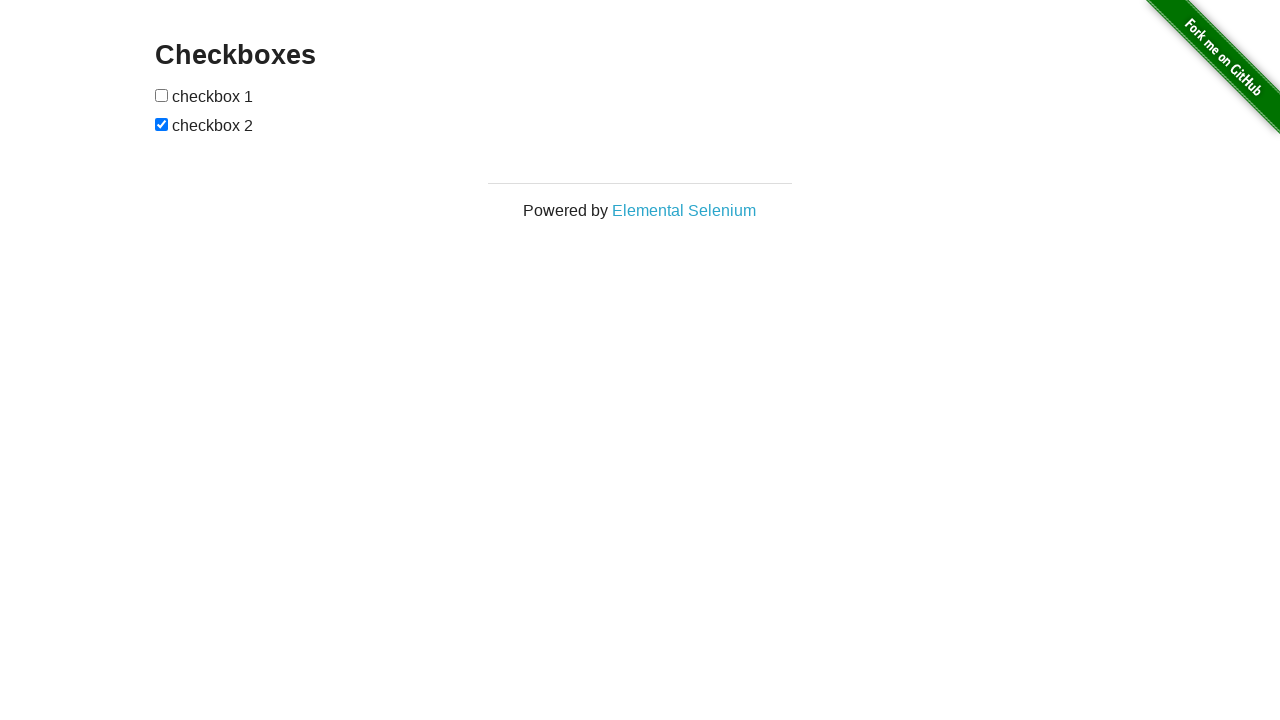

Clicked the first checkbox to check it at (162, 95) on input[type="checkbox"] >> nth=0
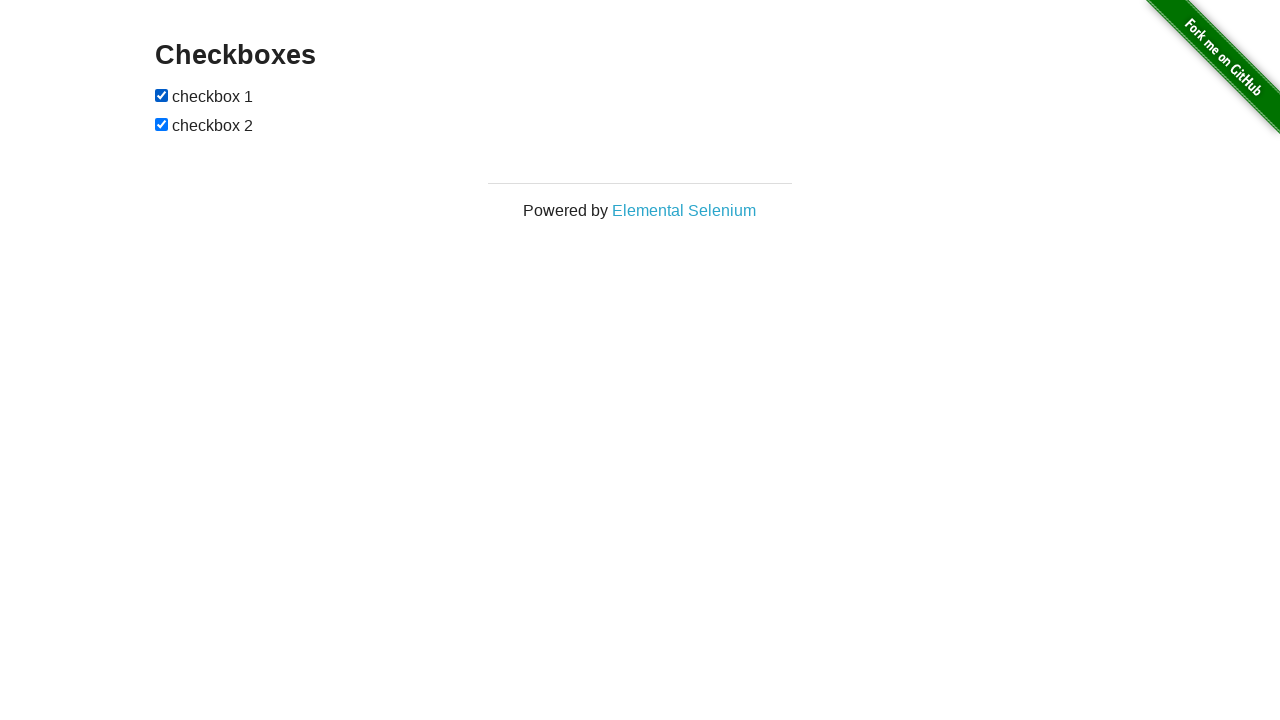

Verified that the first checkbox is now checked after clicking
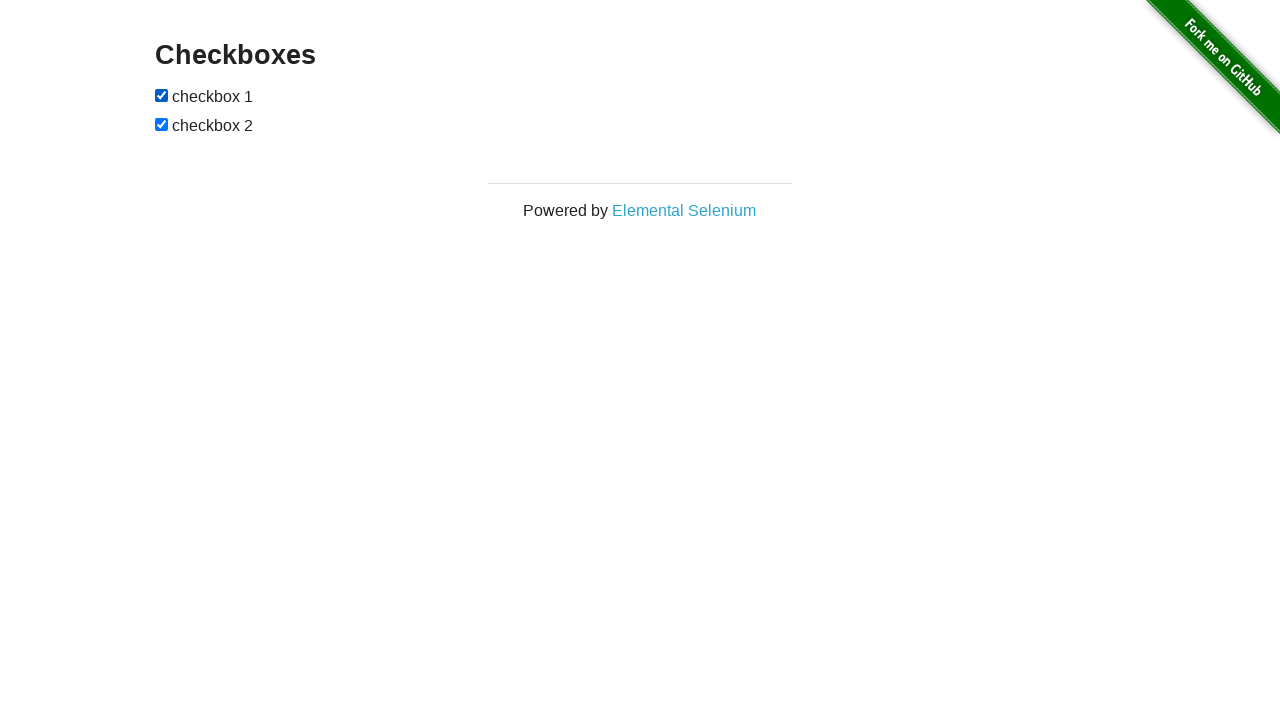

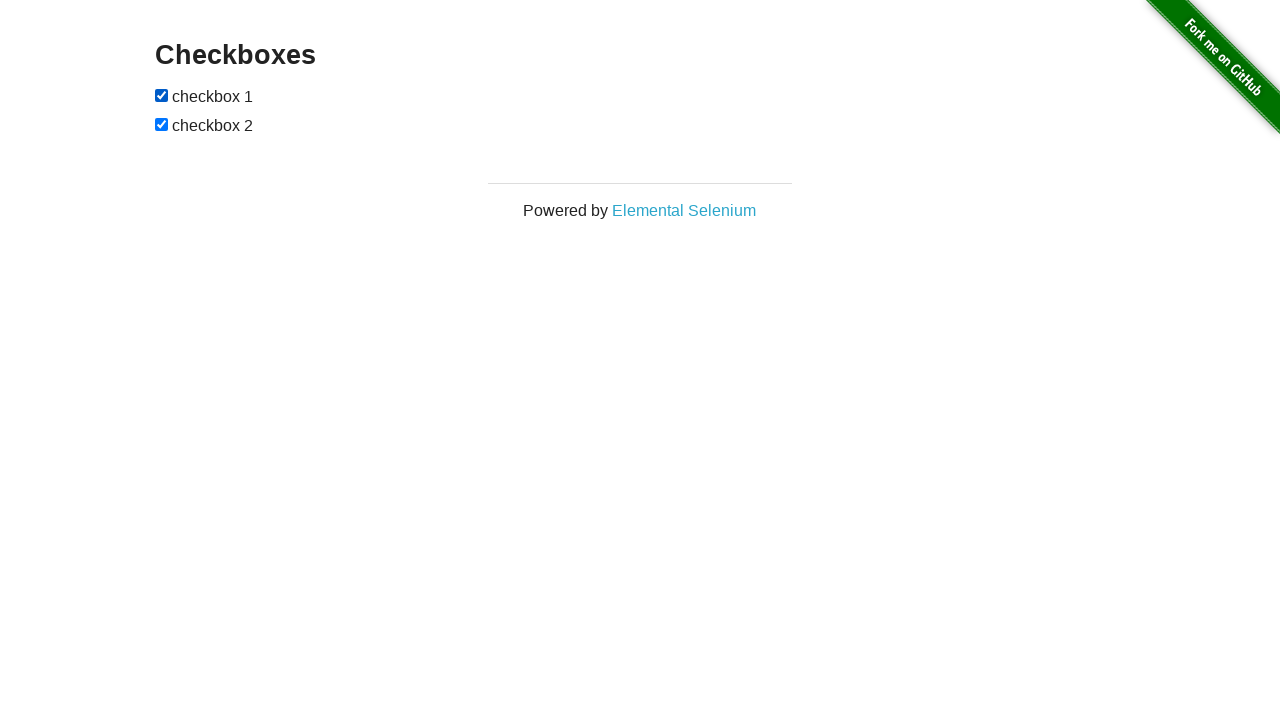